Navigates to a book catalog page, clicks through to a book detail page, and verifies that book information elements (title, price, stock, rating, description) are displayed correctly.

Starting URL: http://books.toscrape.com/catalogue/category/books_1/index.html

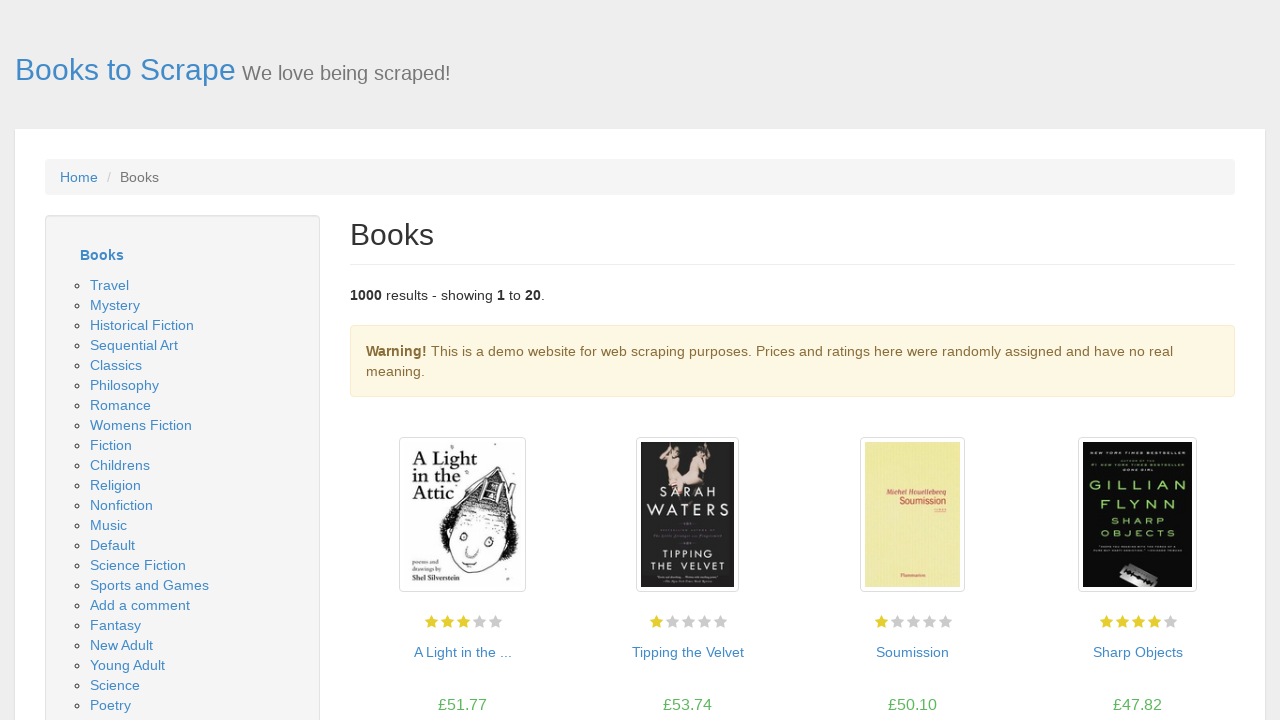

Product listings loaded on book catalog page
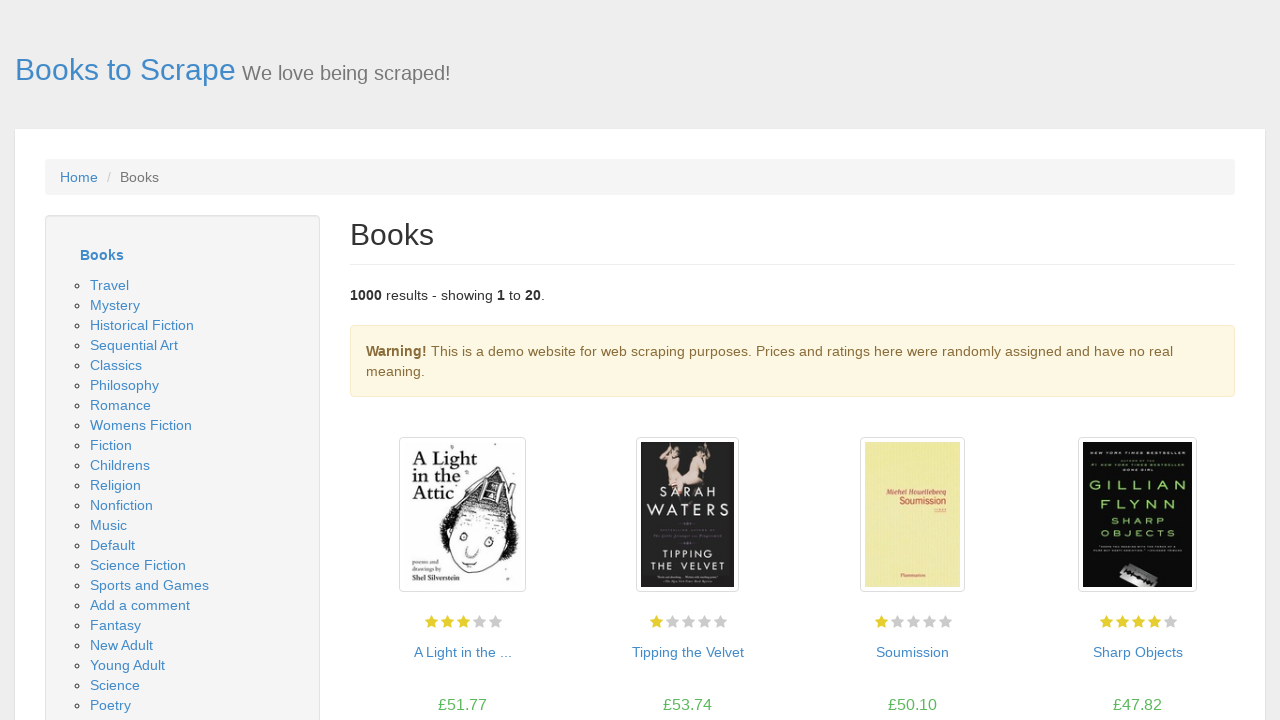

Clicked on first book in catalog at (462, 652) on .product_pod h3 a >> nth=0
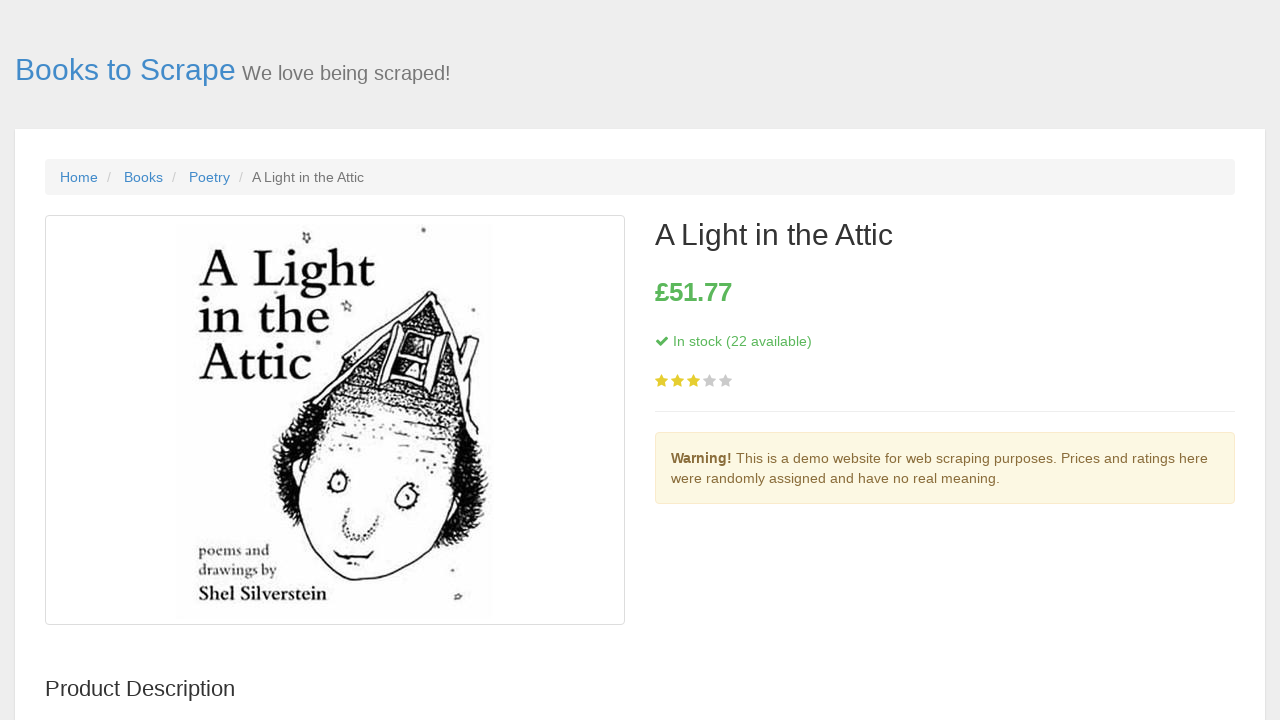

Book detail page loaded
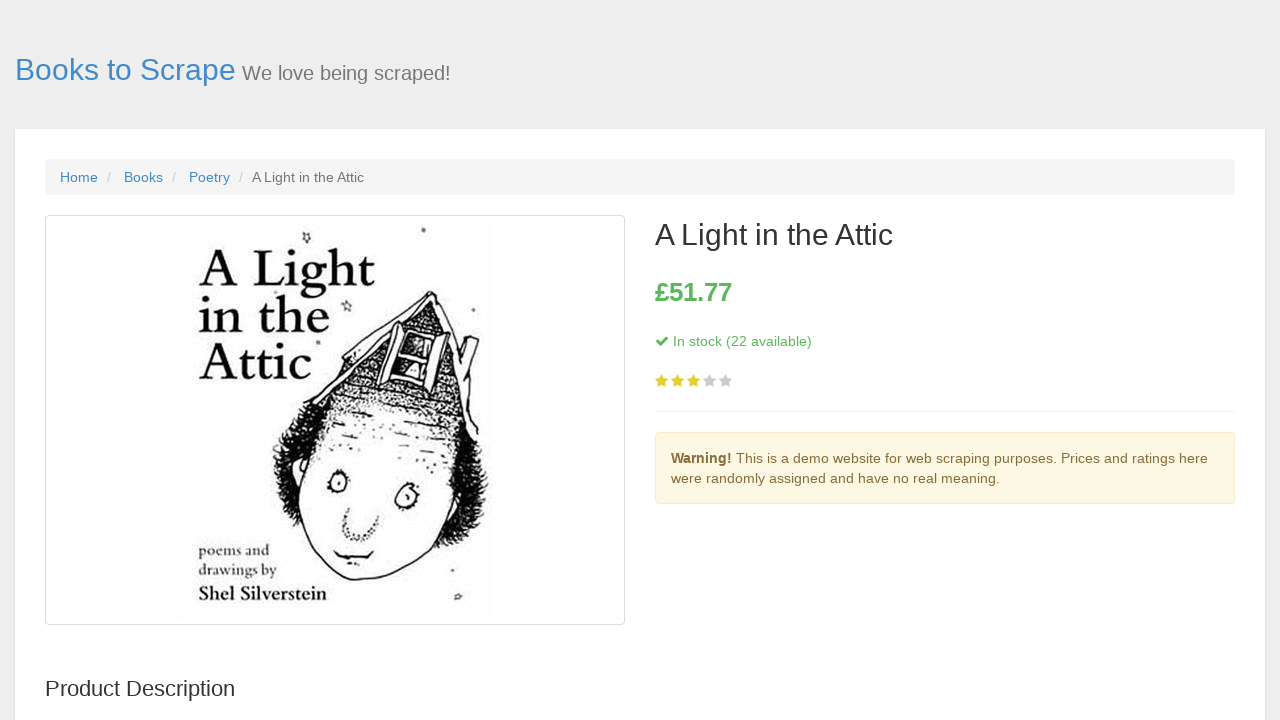

Book title element verified as displayed
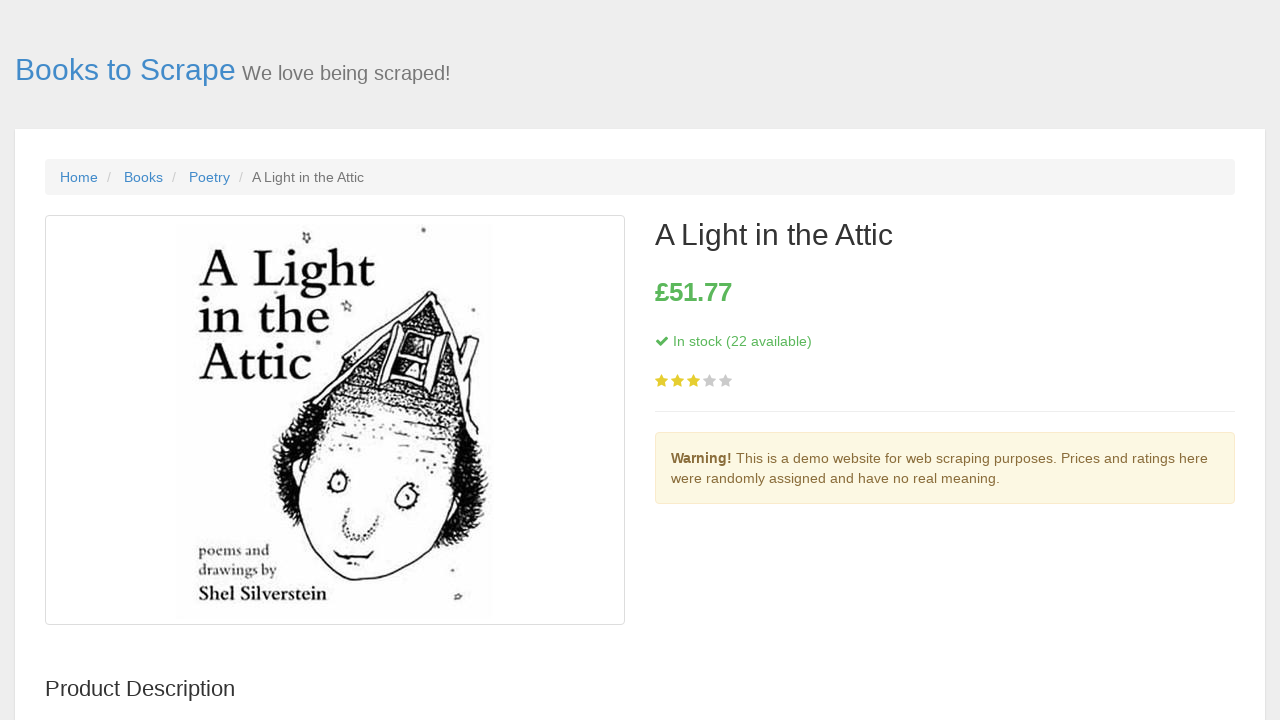

Book price element verified as displayed
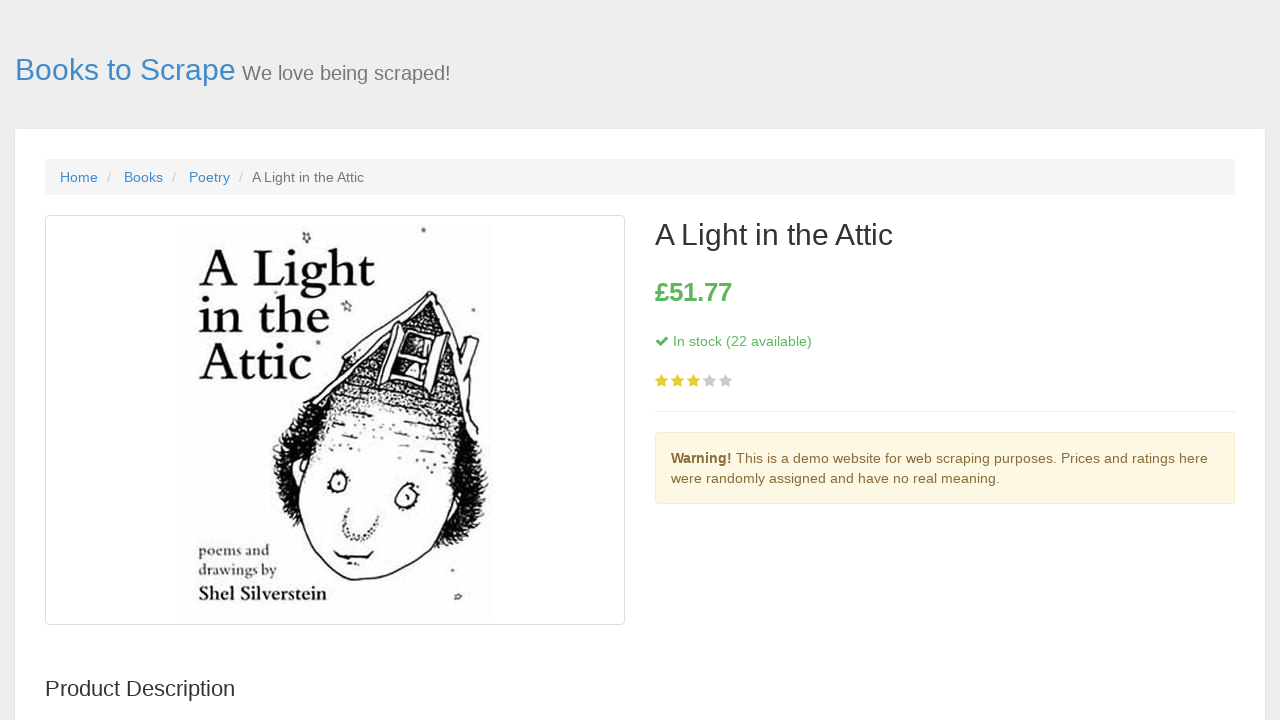

Stock availability element verified as displayed
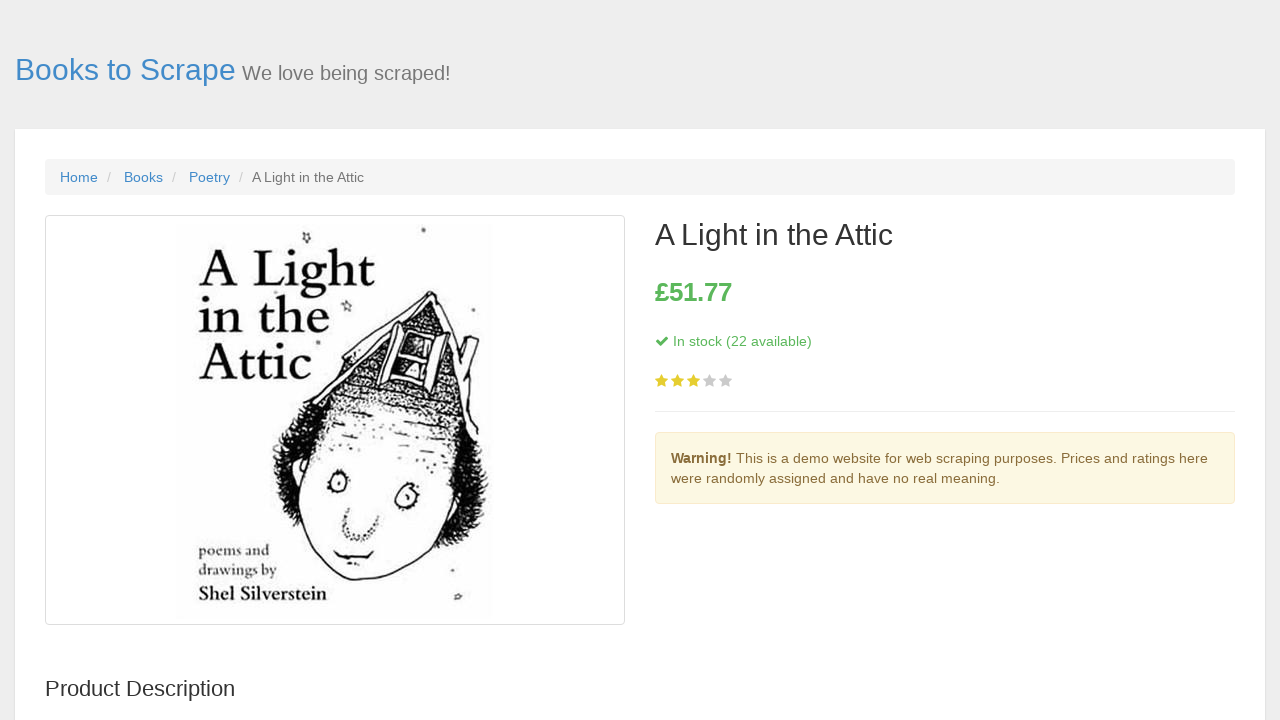

Star rating element verified as displayed
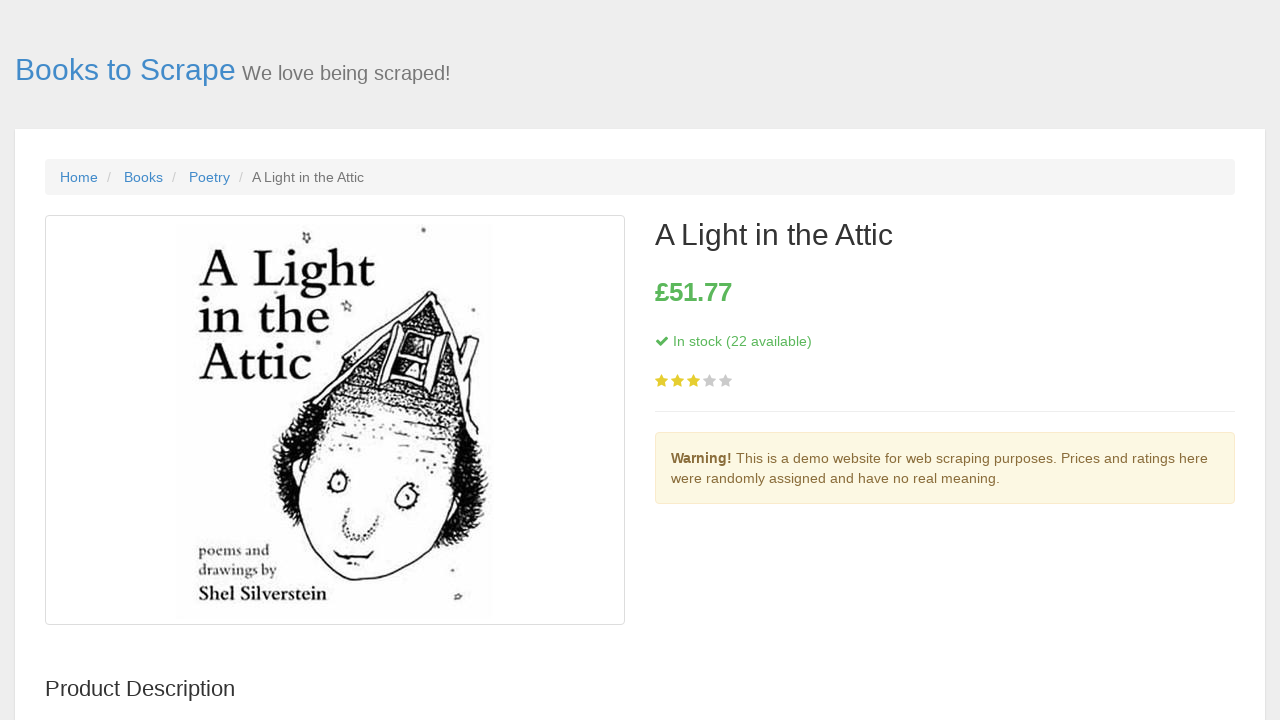

Product information table verified as displayed
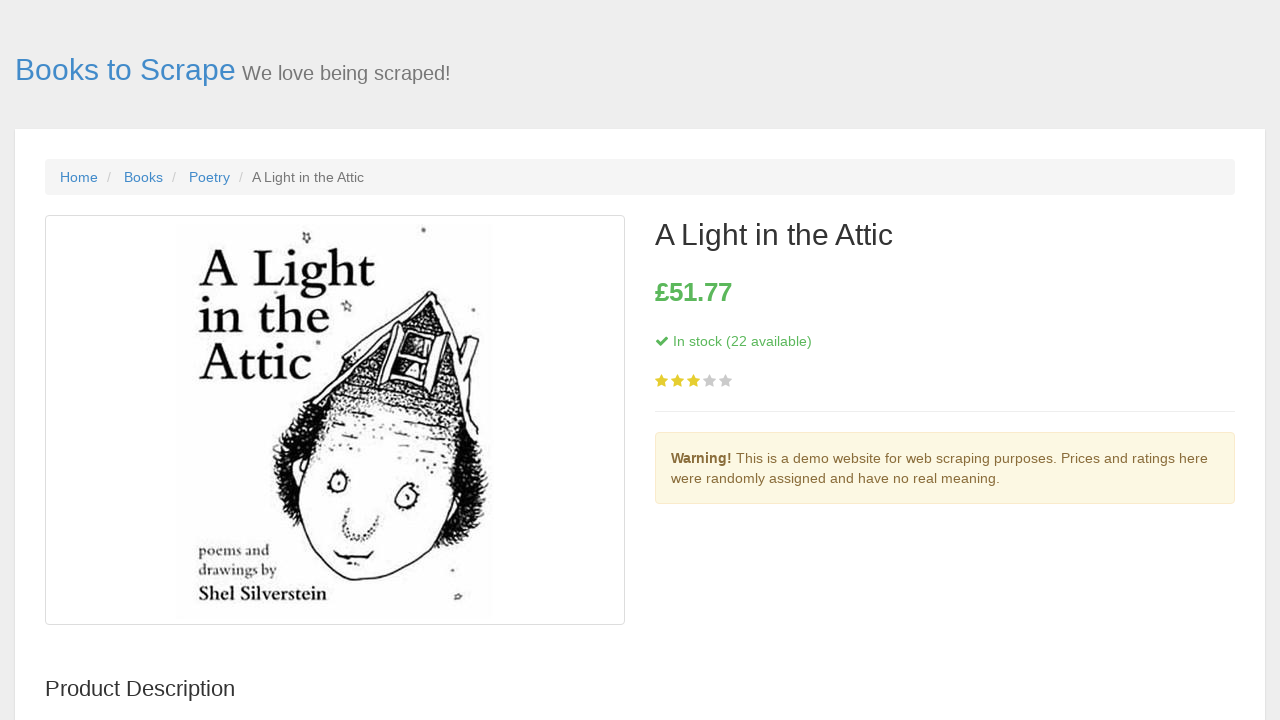

Navigated to page 2 of book catalog
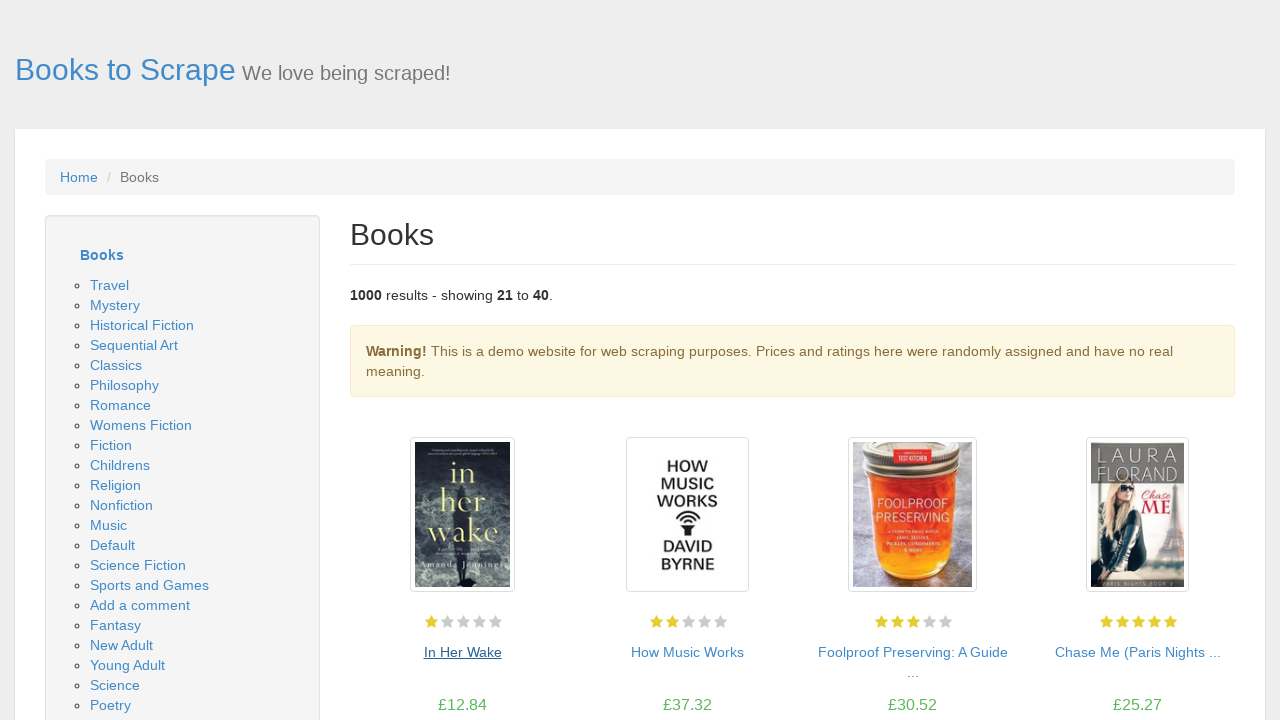

Product listings loaded on page 2 of catalog
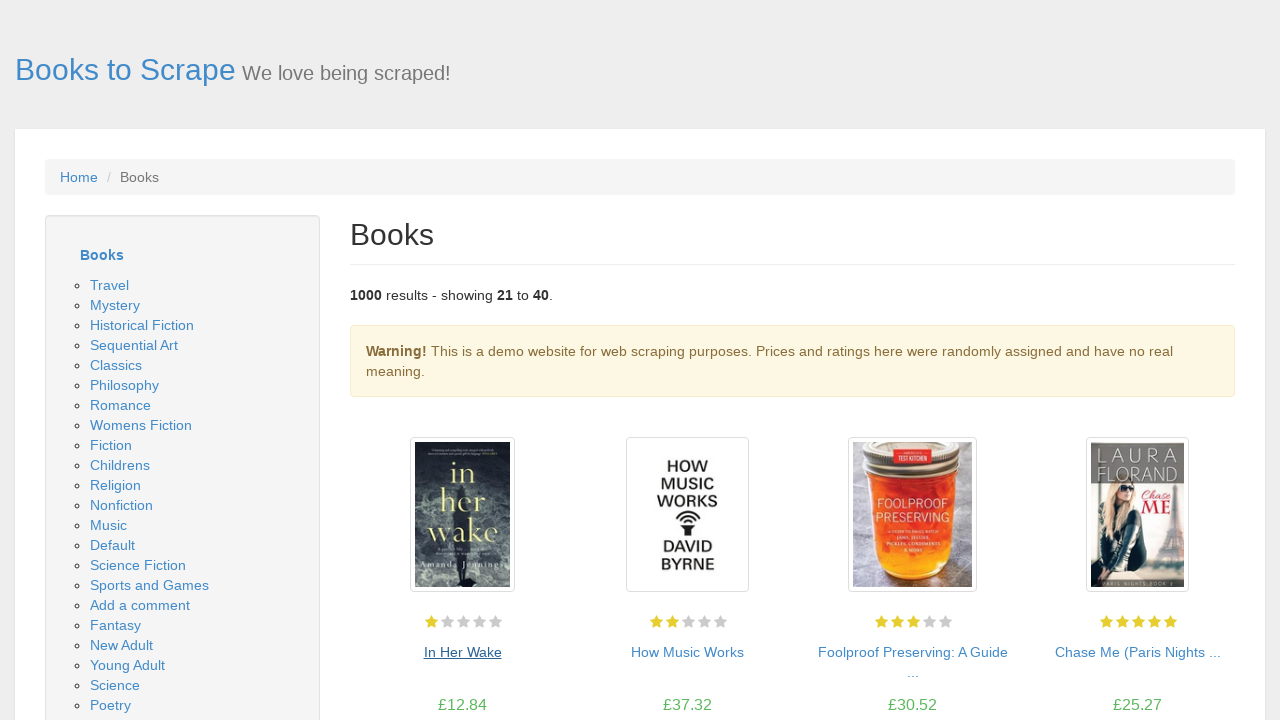

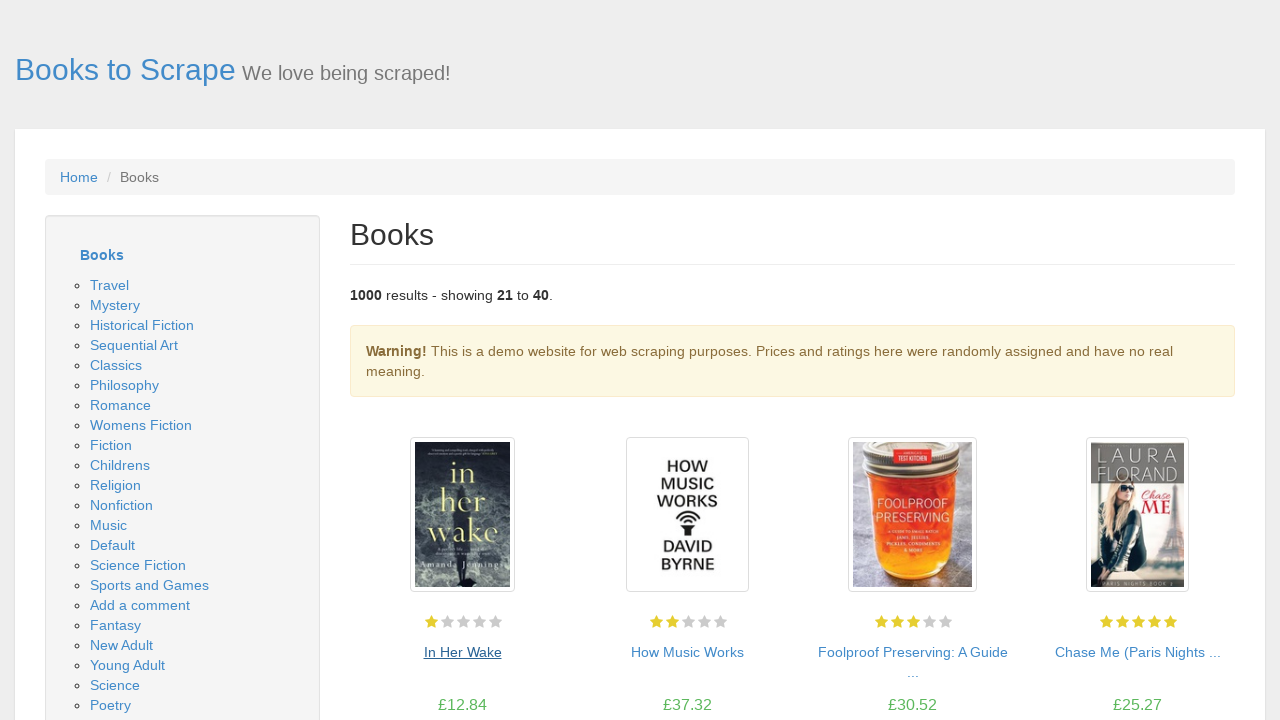